Tests registration form with mixed case, special characters, numbers, and spaces (length > 50) in the username field.

Starting URL: https://buggy.justtestit.org/register

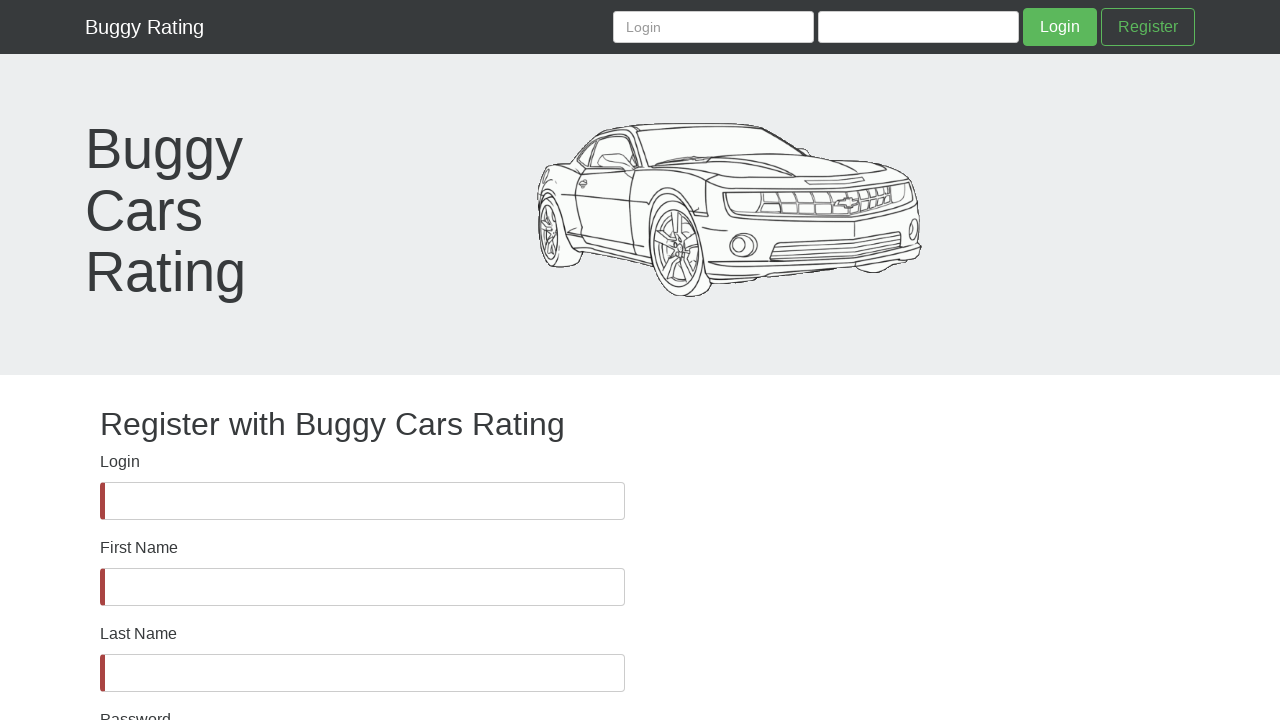

Waited for username field to be present in DOM
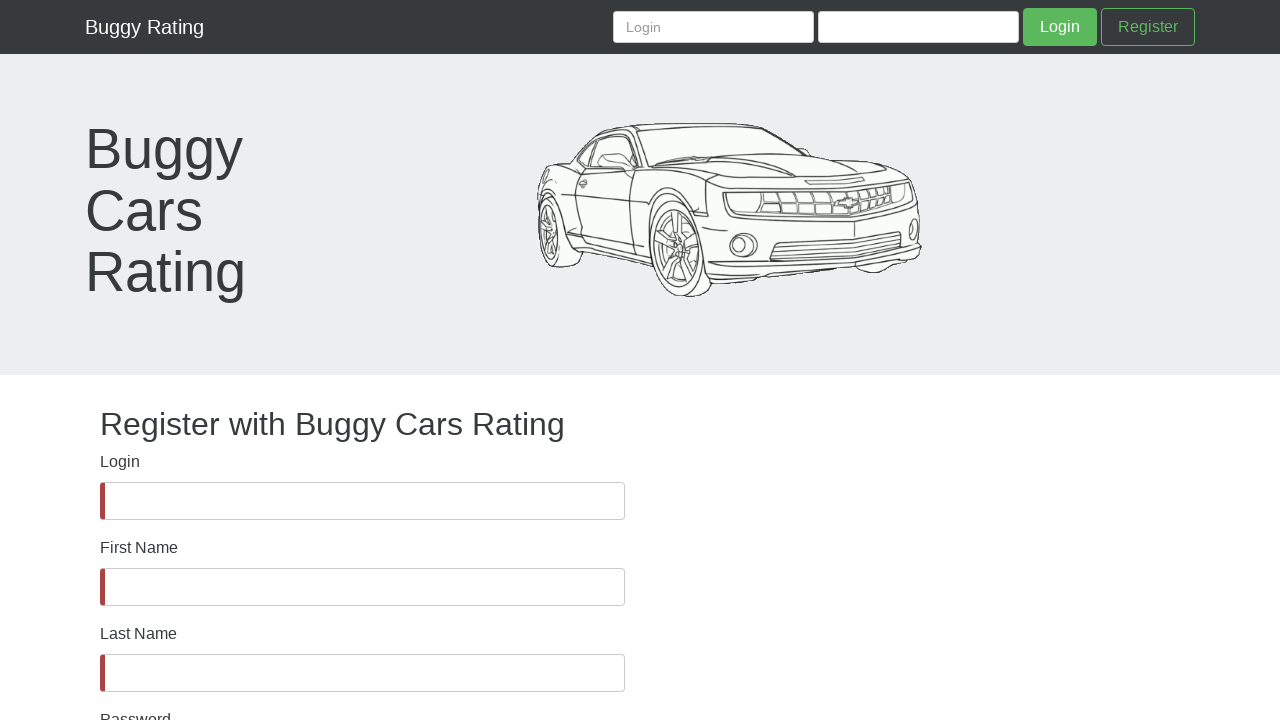

Verified username field is visible
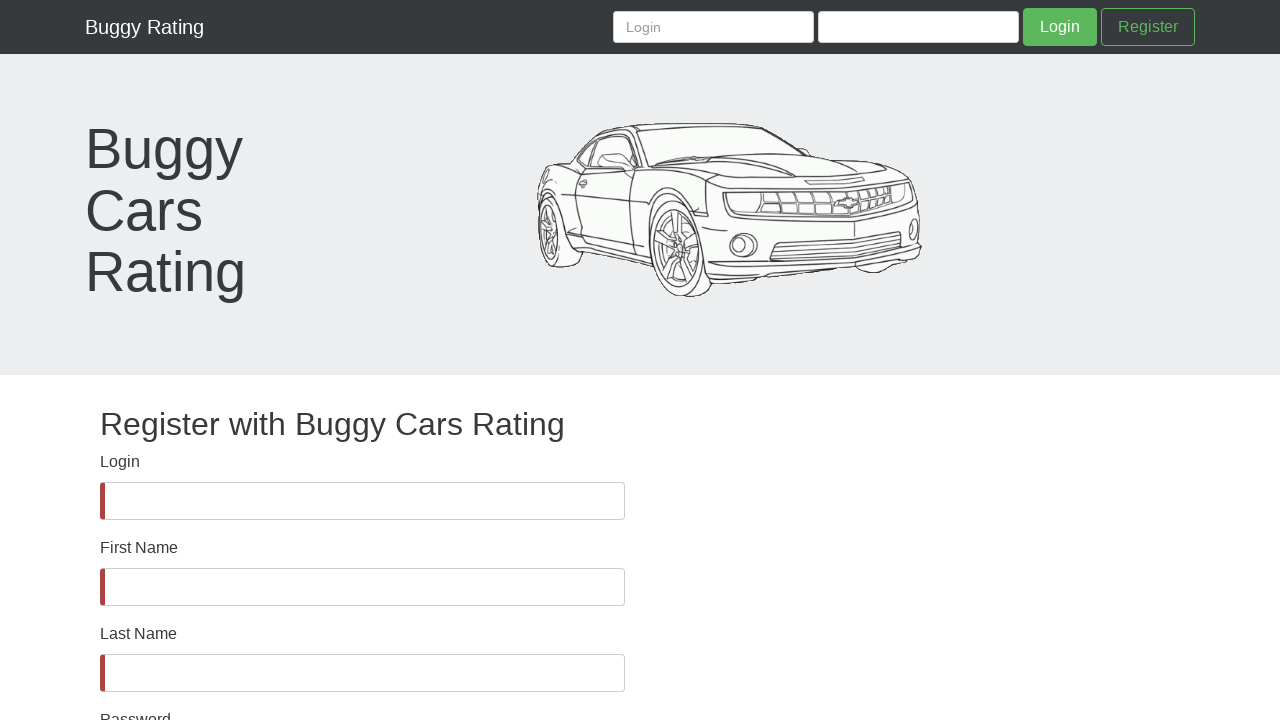

Filled username field with mixed case, capital letters, special characters, numbers, and spaces (length > 50 characters) on #username
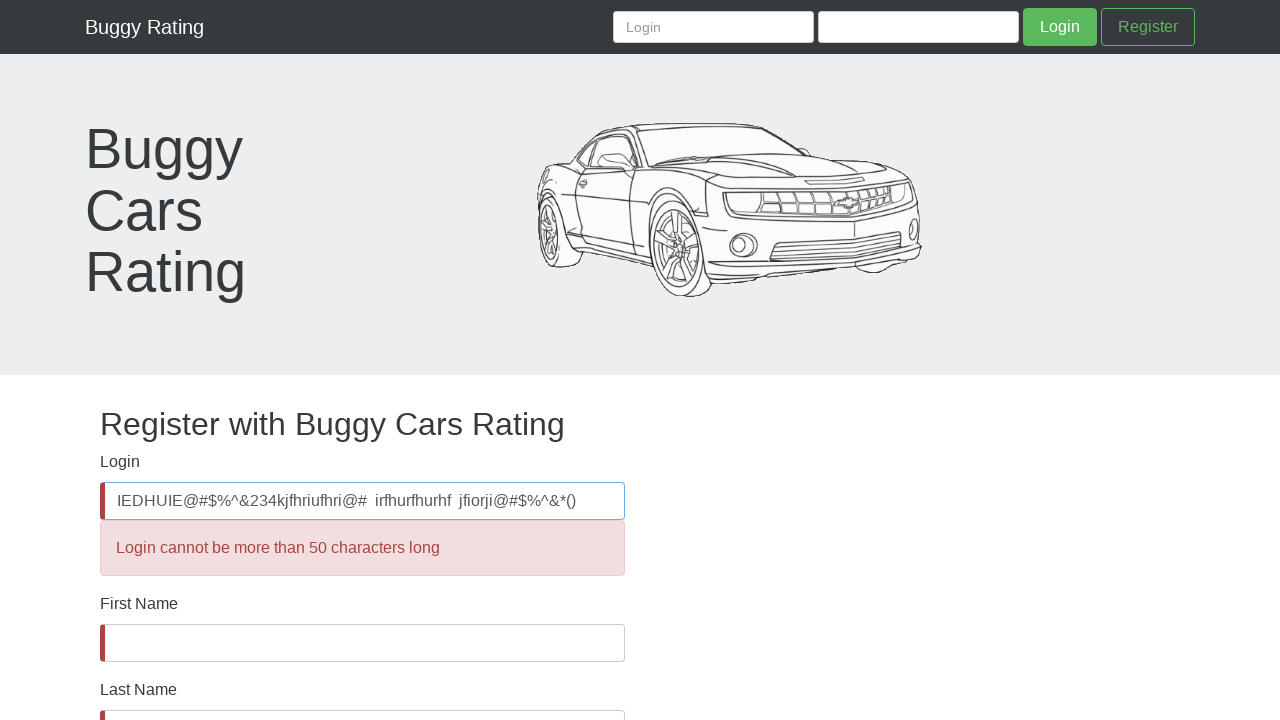

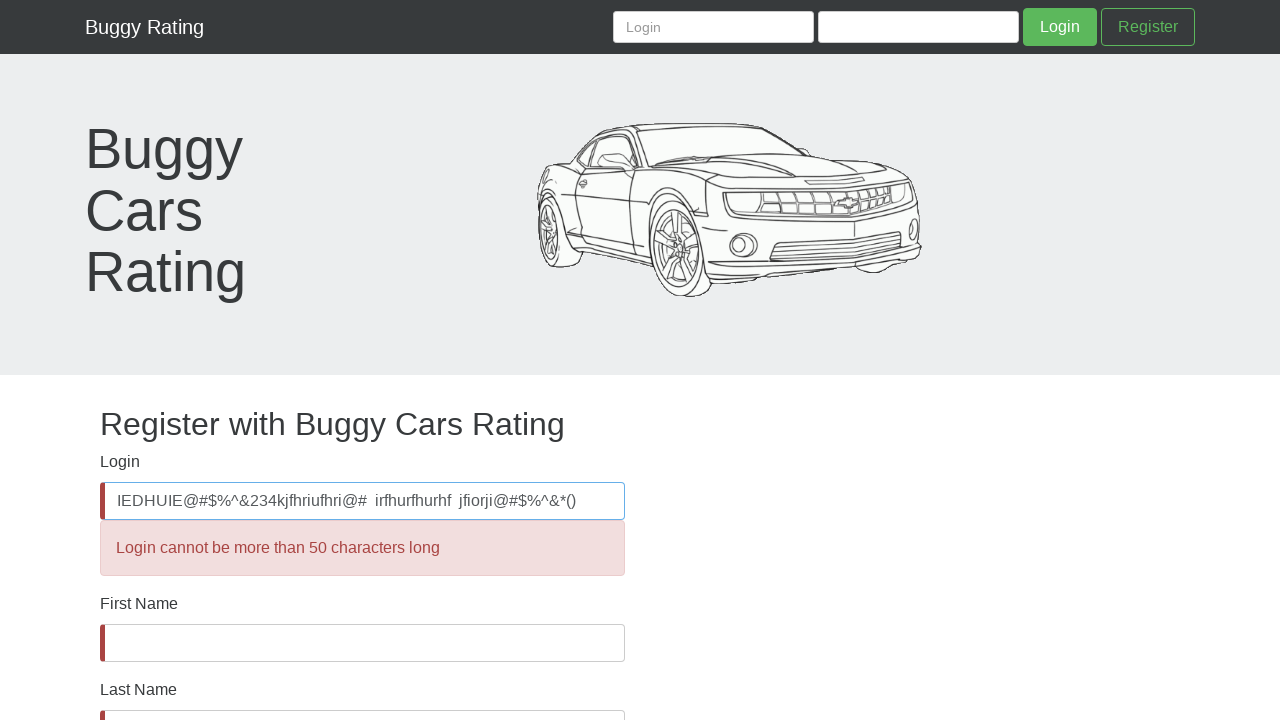